Tests that a button is initially disabled on page load by checking for the disabled attribute.

Starting URL: https://demoqa.com/dynamic-properties

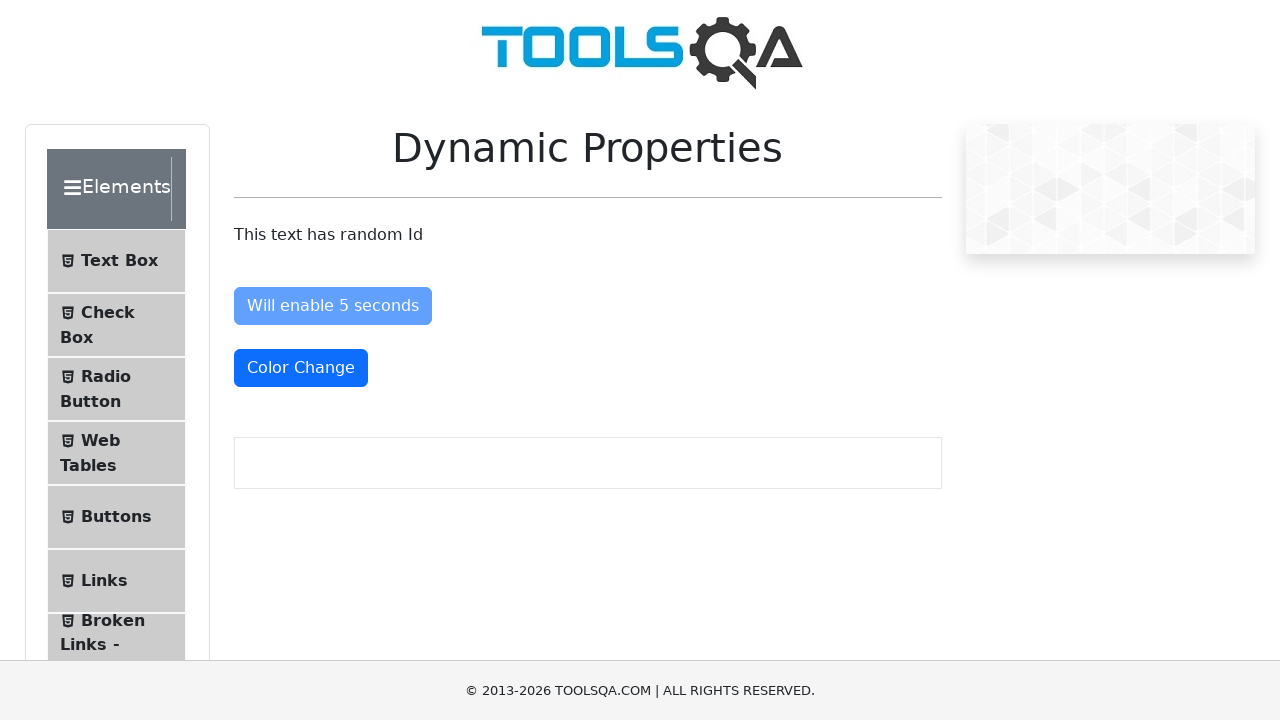

Navigated to https://demoqa.com/dynamic-properties
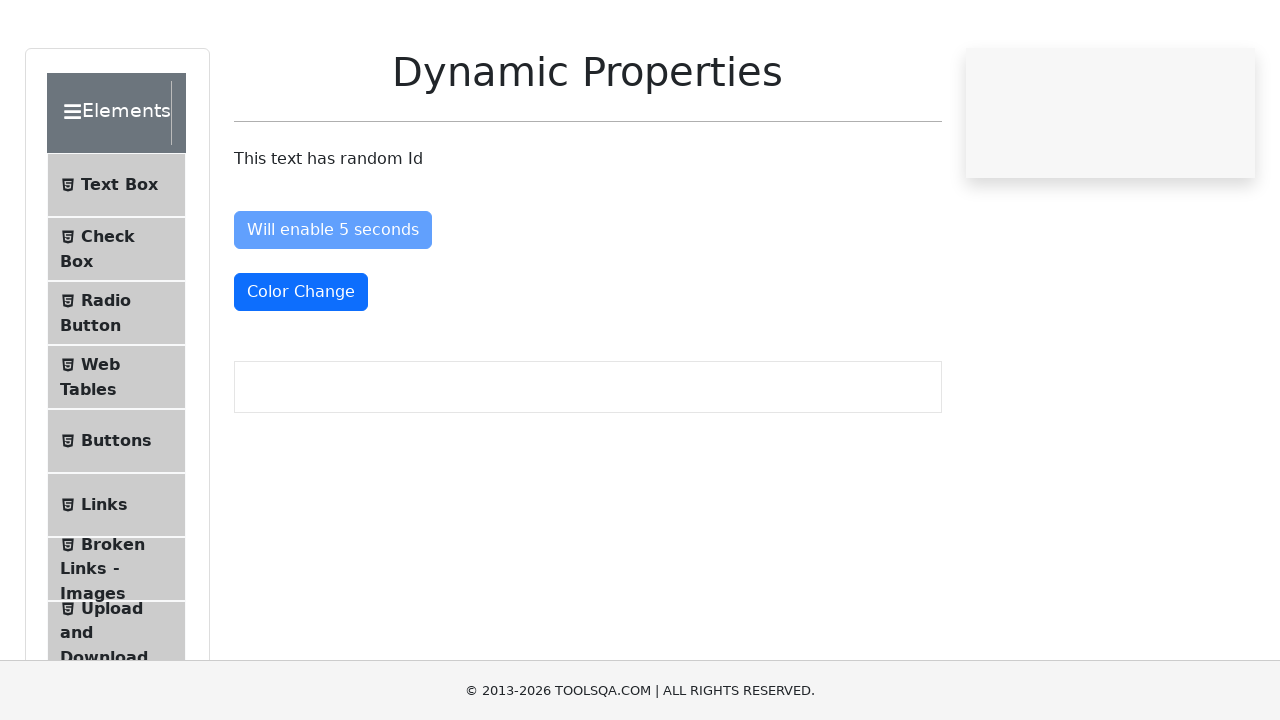

Verified button with id 'enableAfter' is disabled on page load
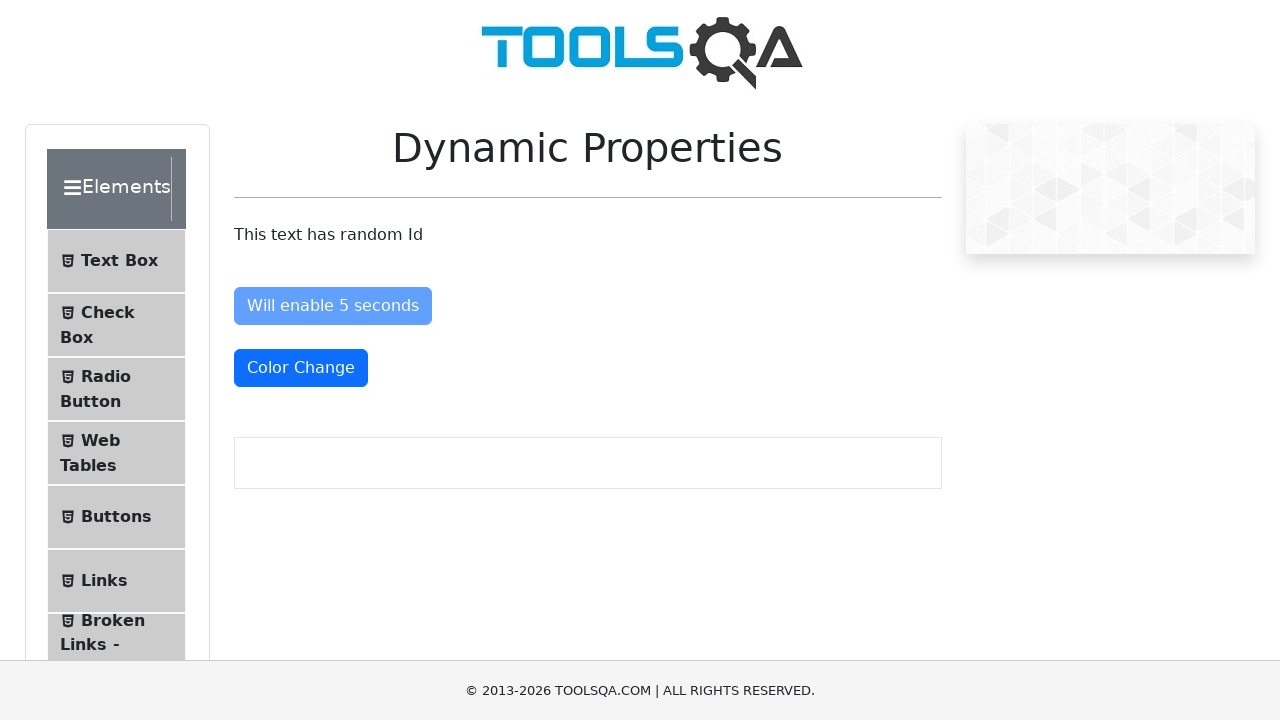

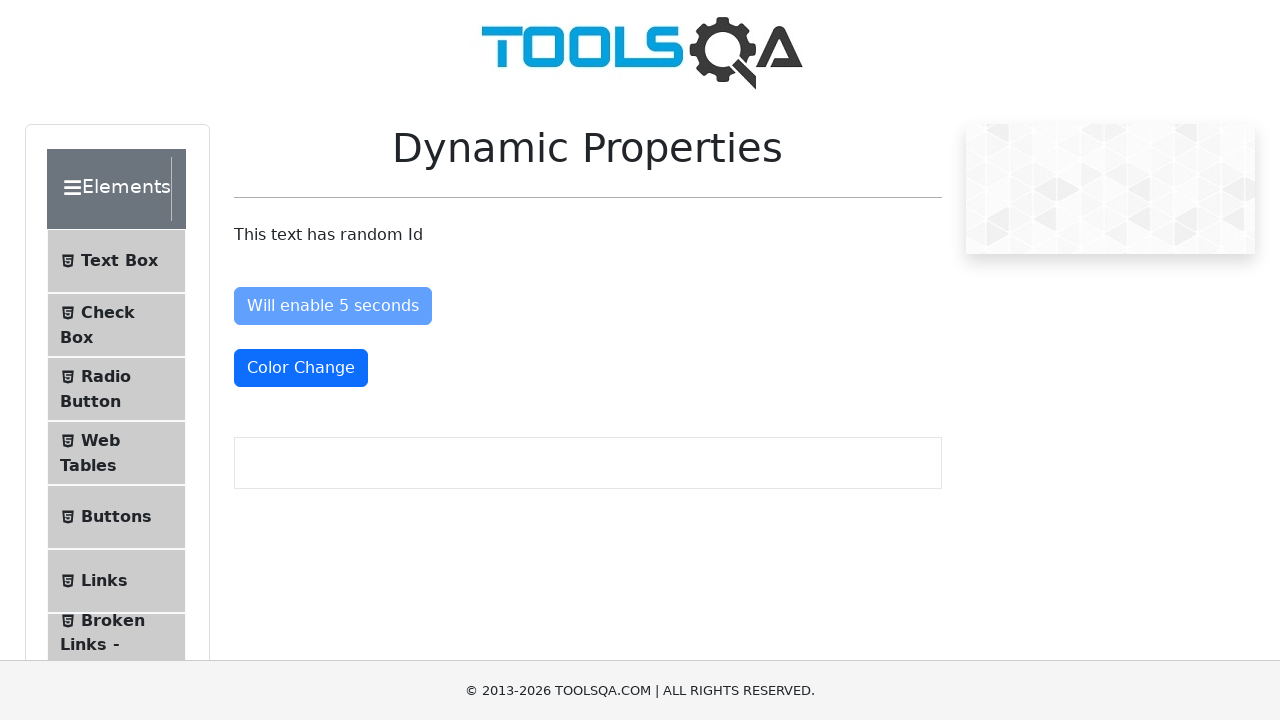